Tests drag and drop functionality by dragging an element from column A to column B on the Heroku app test page

Starting URL: https://the-internet.herokuapp.com/drag_and_drop

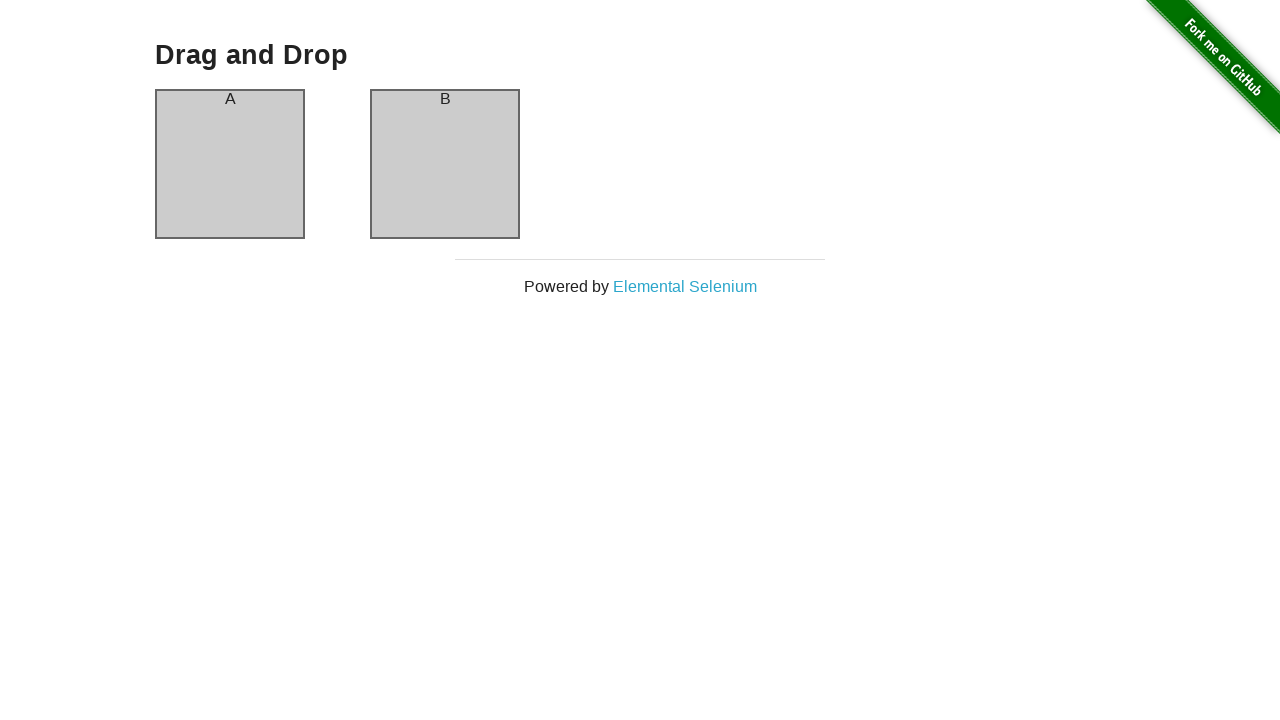

Waited for column A element to be visible
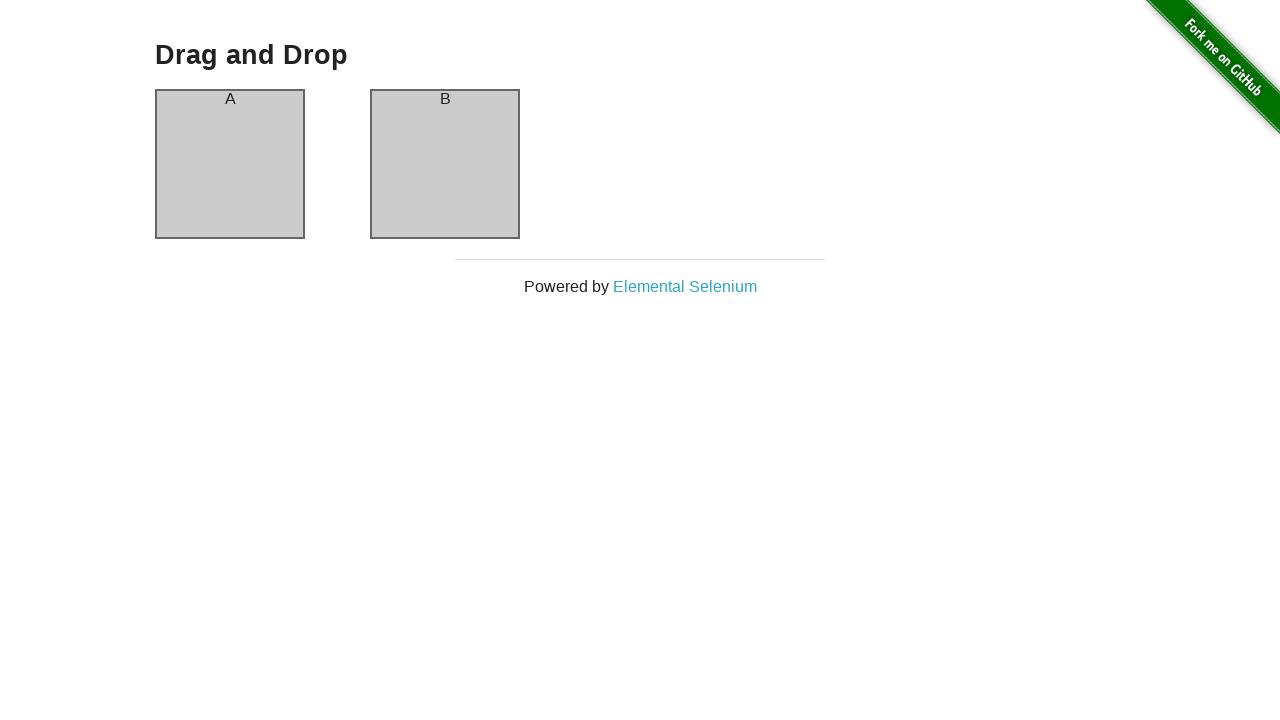

Waited for column B element to be visible
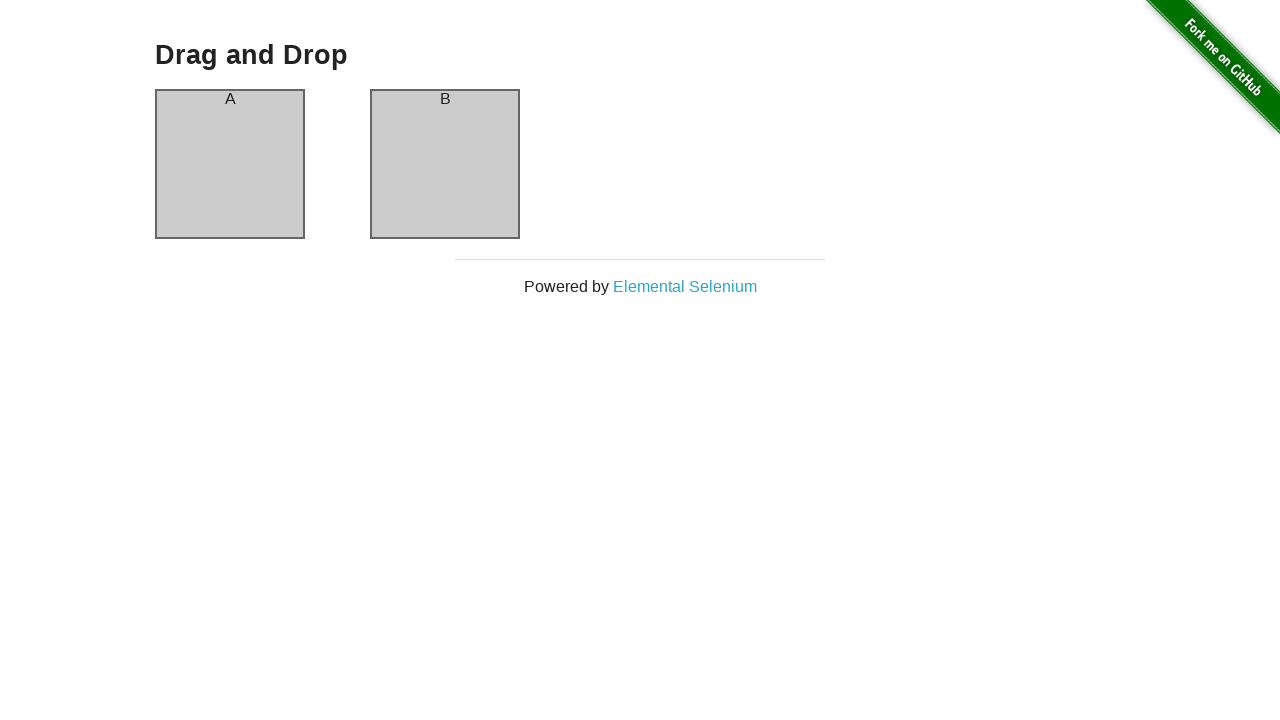

Dragged element from column A to column B at (445, 164)
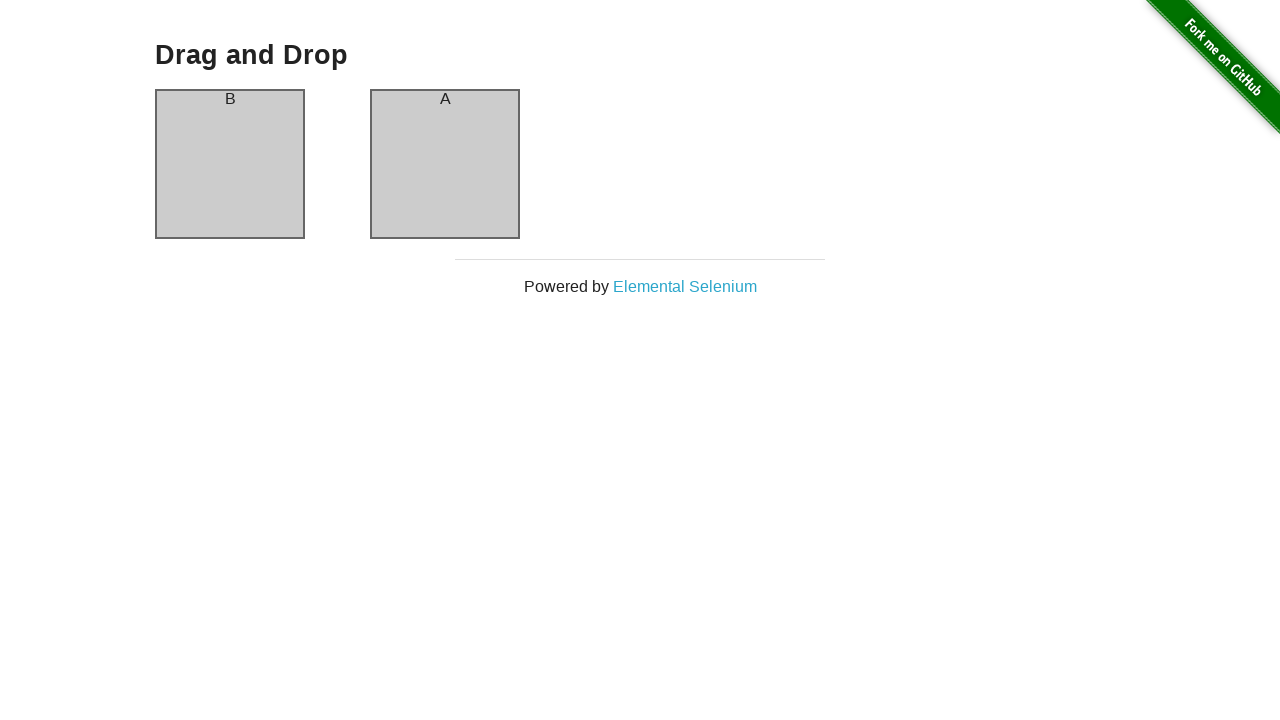

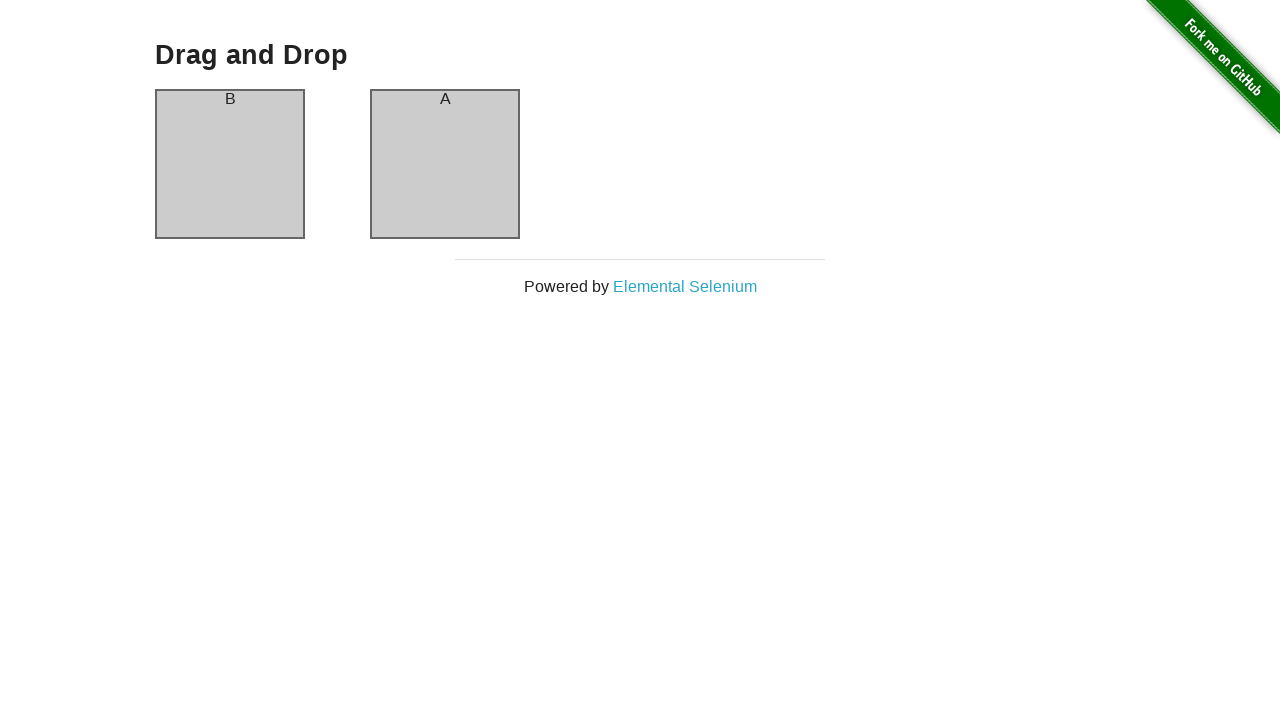